Tests the search functionality on 99 Bottles of Beer website by searching for "ruby" programming language

Starting URL: https://www.99-bottles-of-beer.net/

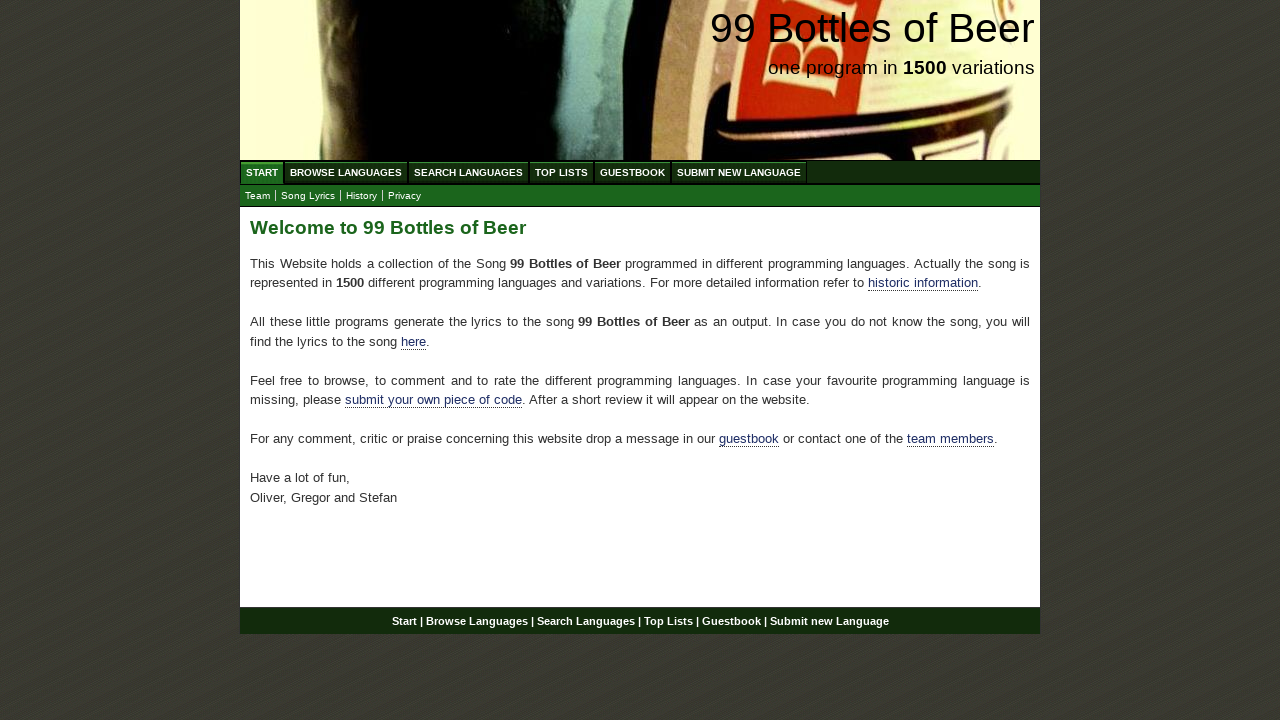

Clicked on Search Languages tab at (468, 172) on a[href='/search.html']
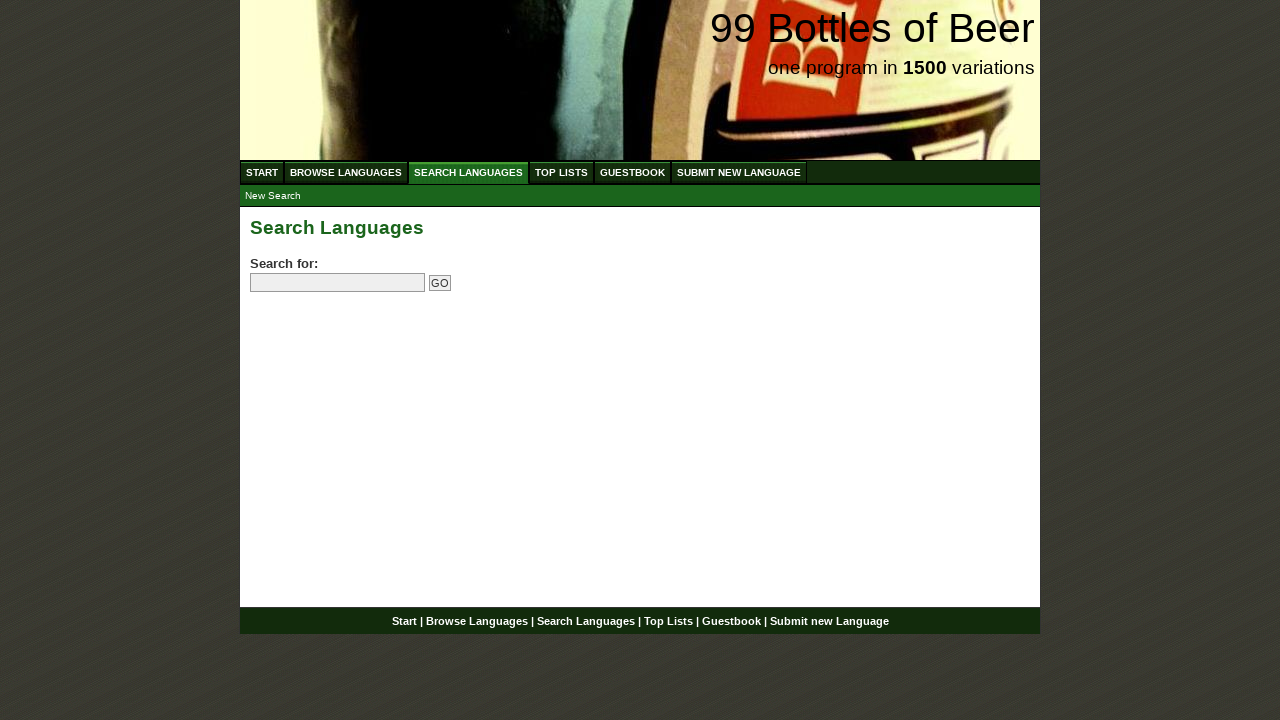

Filled search field with 'ruby' on input[name='search']
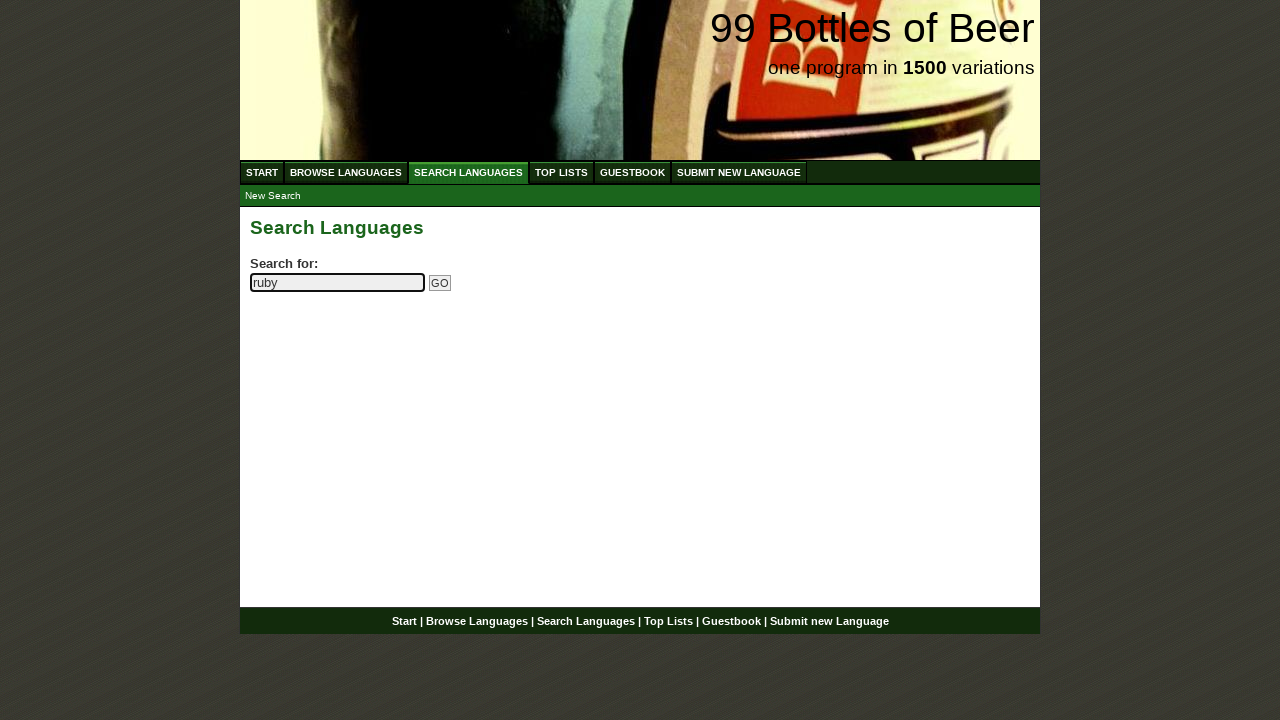

Clicked Go button to search for ruby at (440, 283) on input[type='submit']
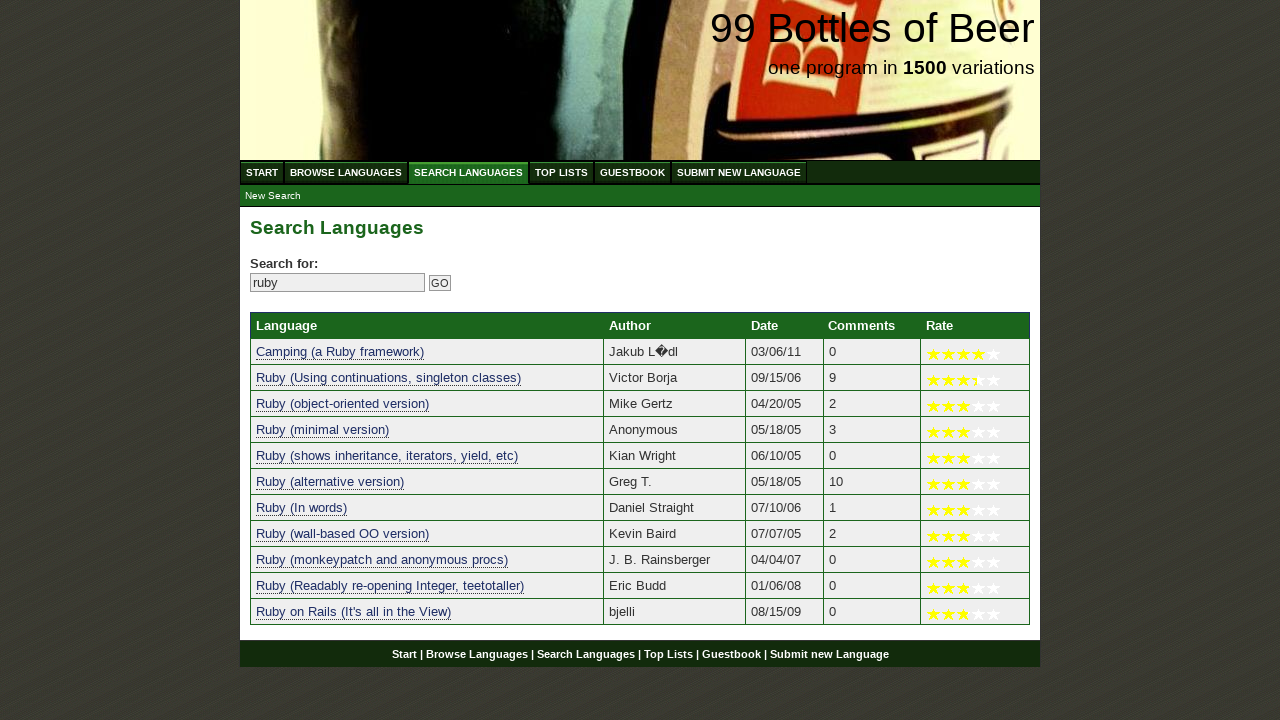

Search results loaded successfully
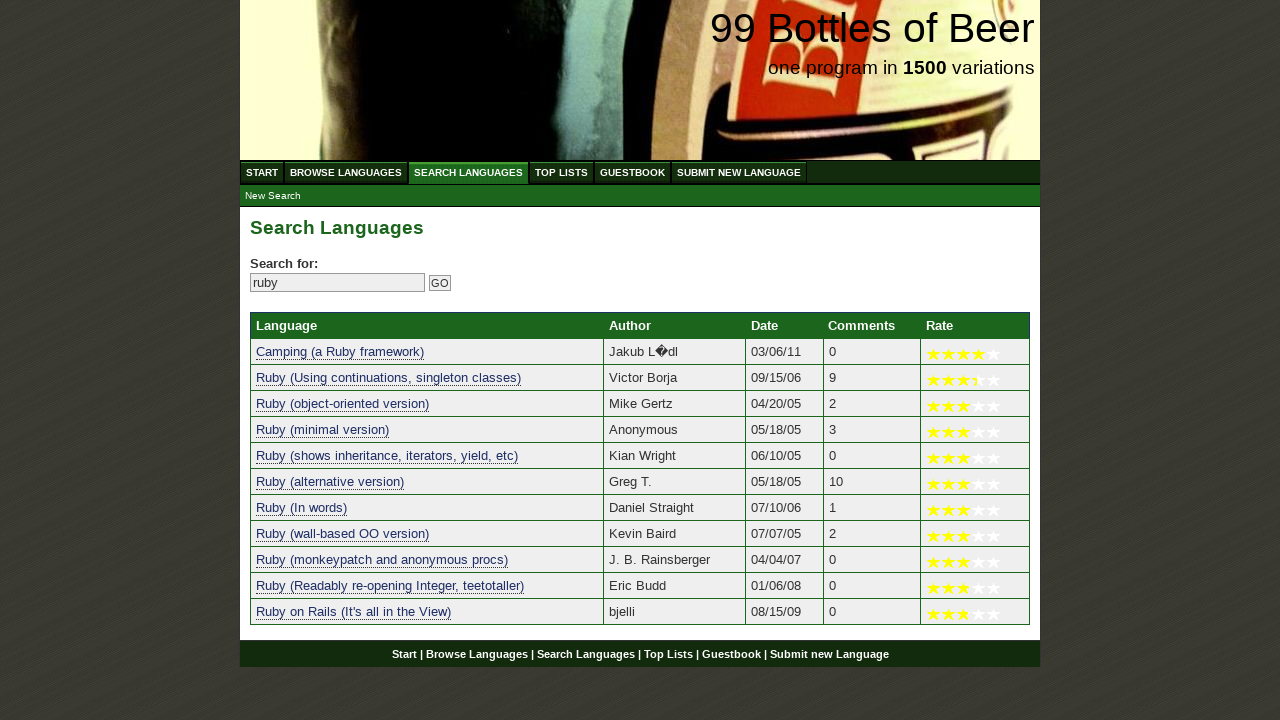

Verified search results are displayed (11 results found)
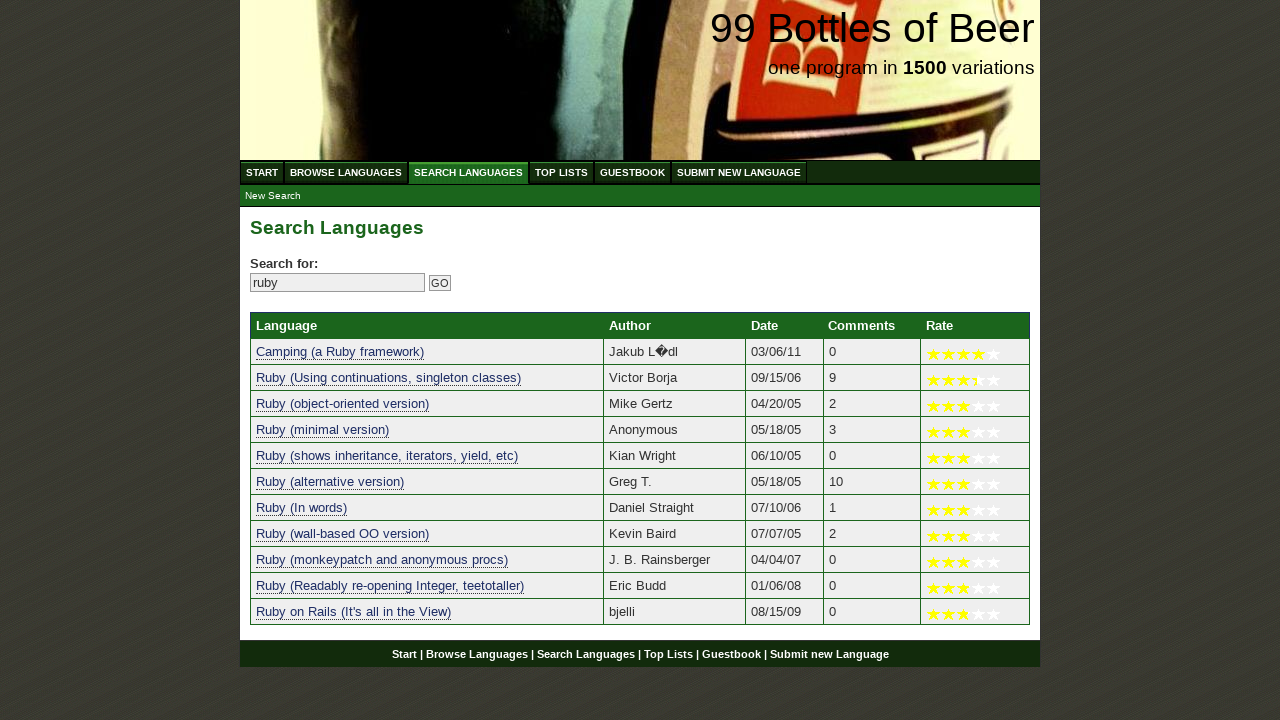

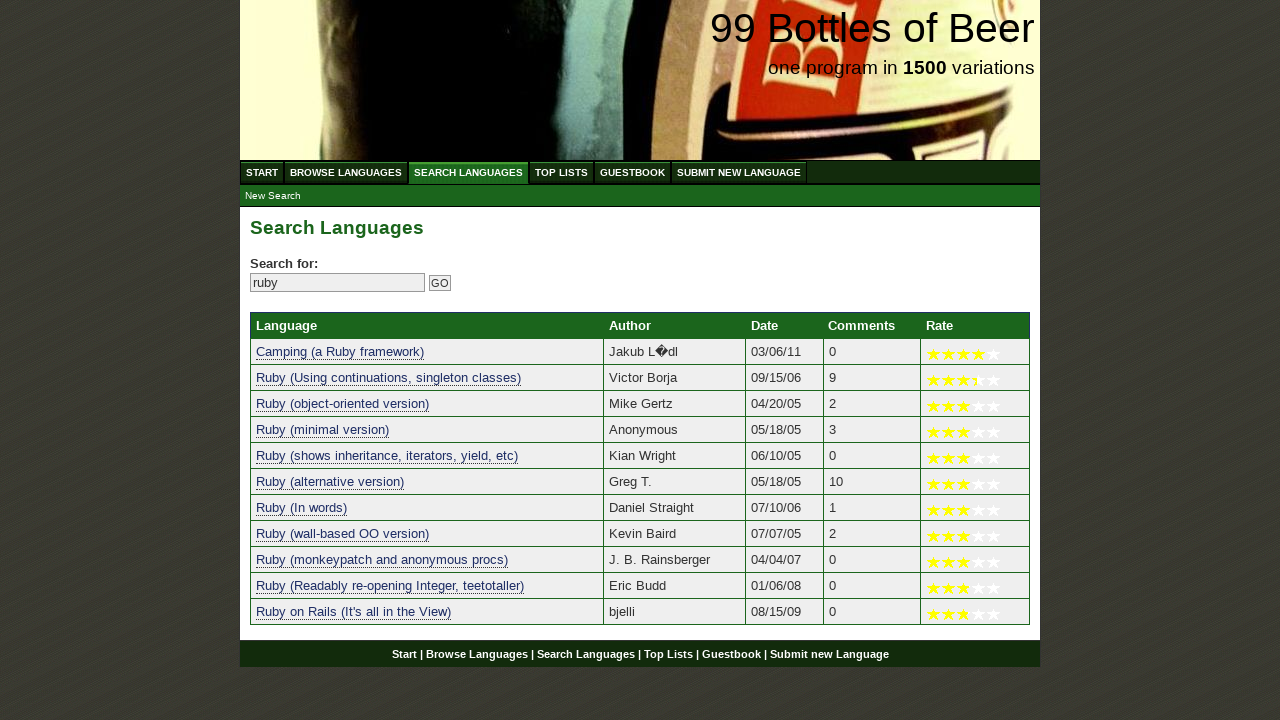